Tests show/hide element functionality by clicking hide and show buttons and verifying visibility states

Starting URL: https://rahulshettyacademy.com/AutomationPractice/

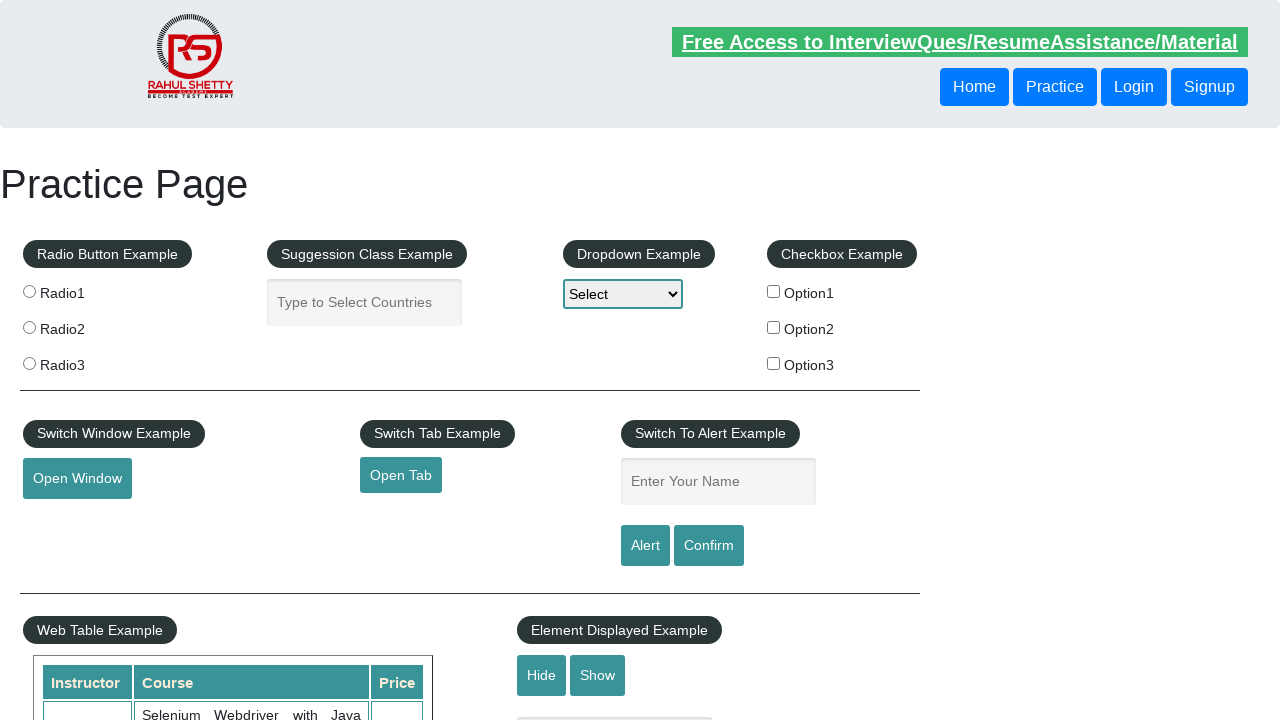

Scrolled to show-hide element into view
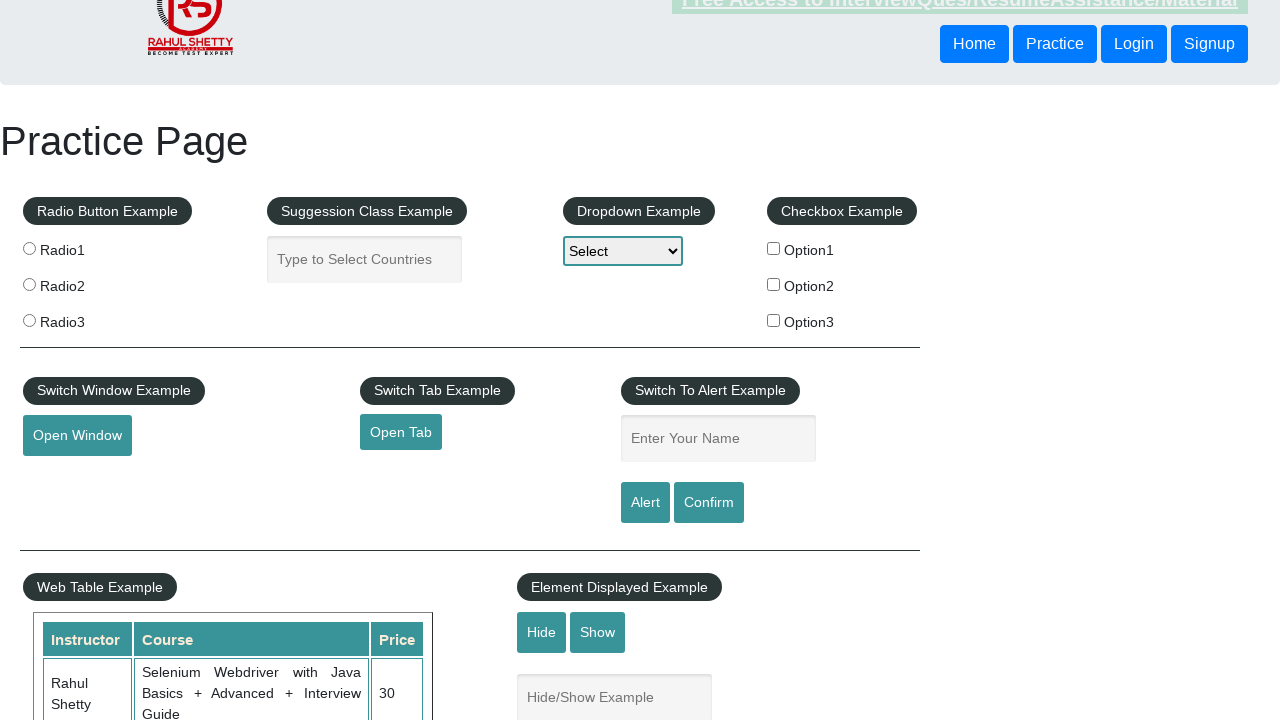

Verified that show-hide element is initially visible
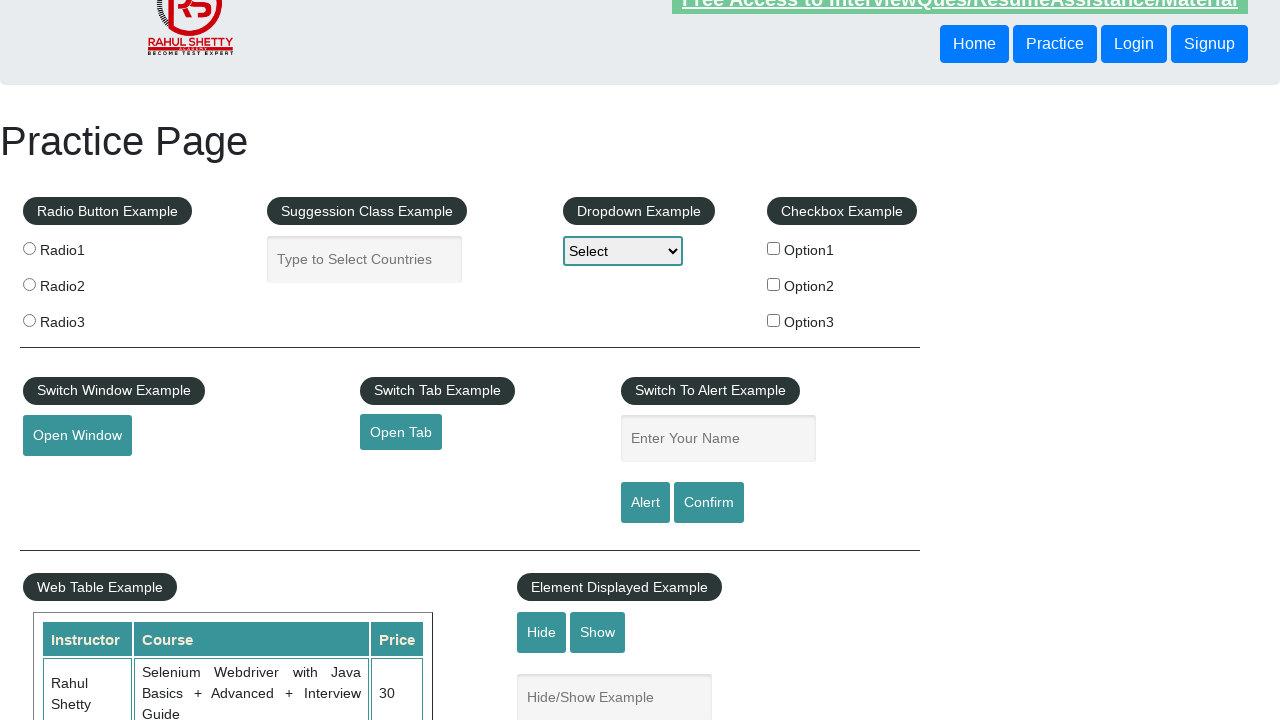

Clicked hide button to hide the element at (542, 632) on #hide-textbox
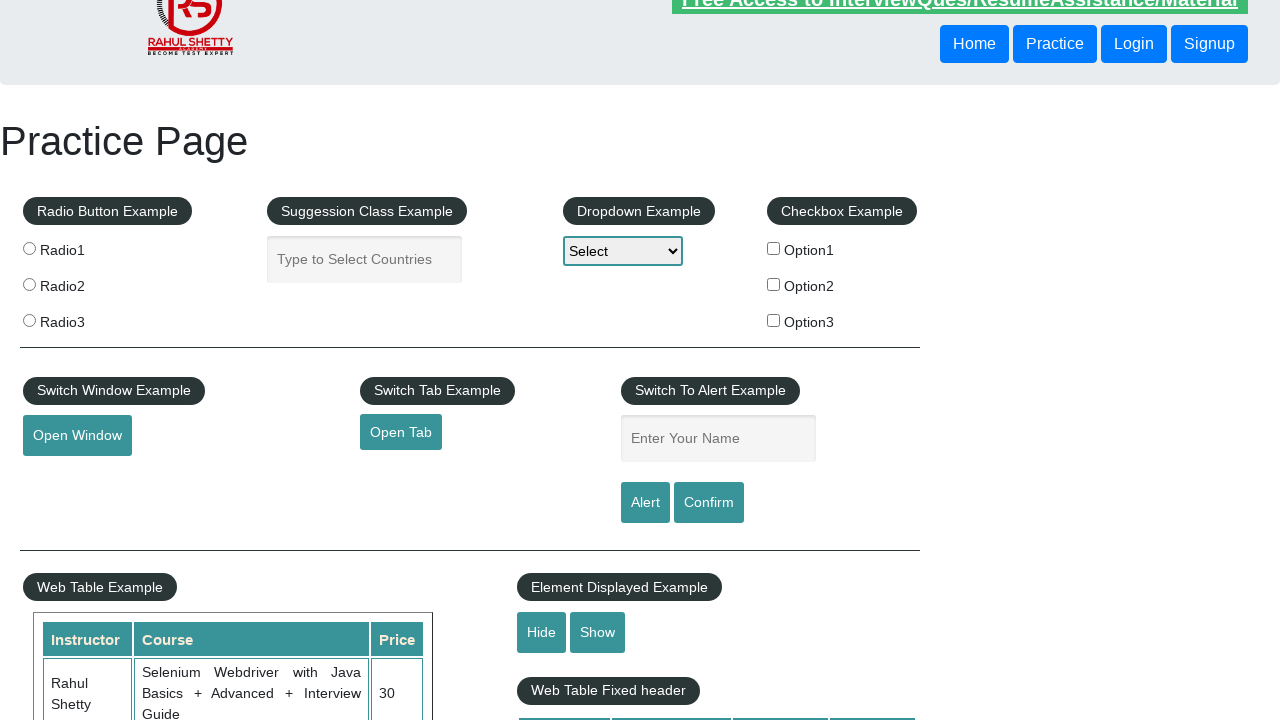

Verified that show-hide element is now hidden
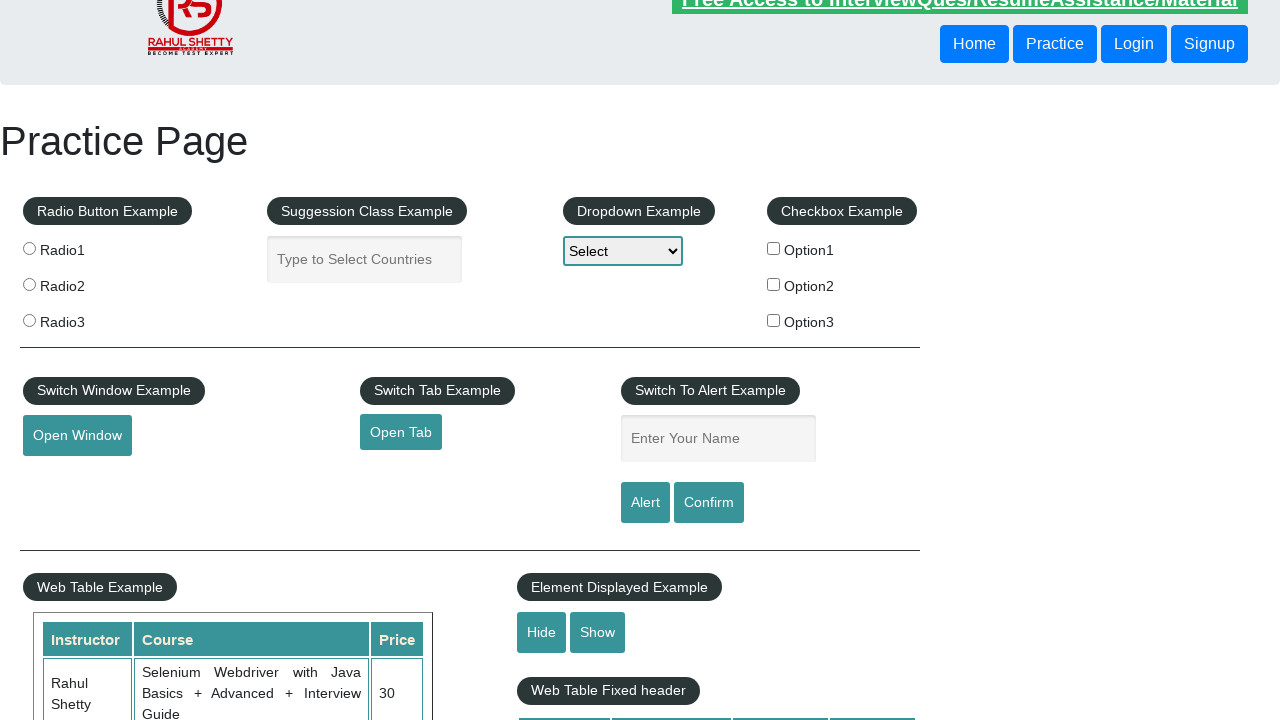

Clicked show button to display the element at (598, 632) on #show-textbox
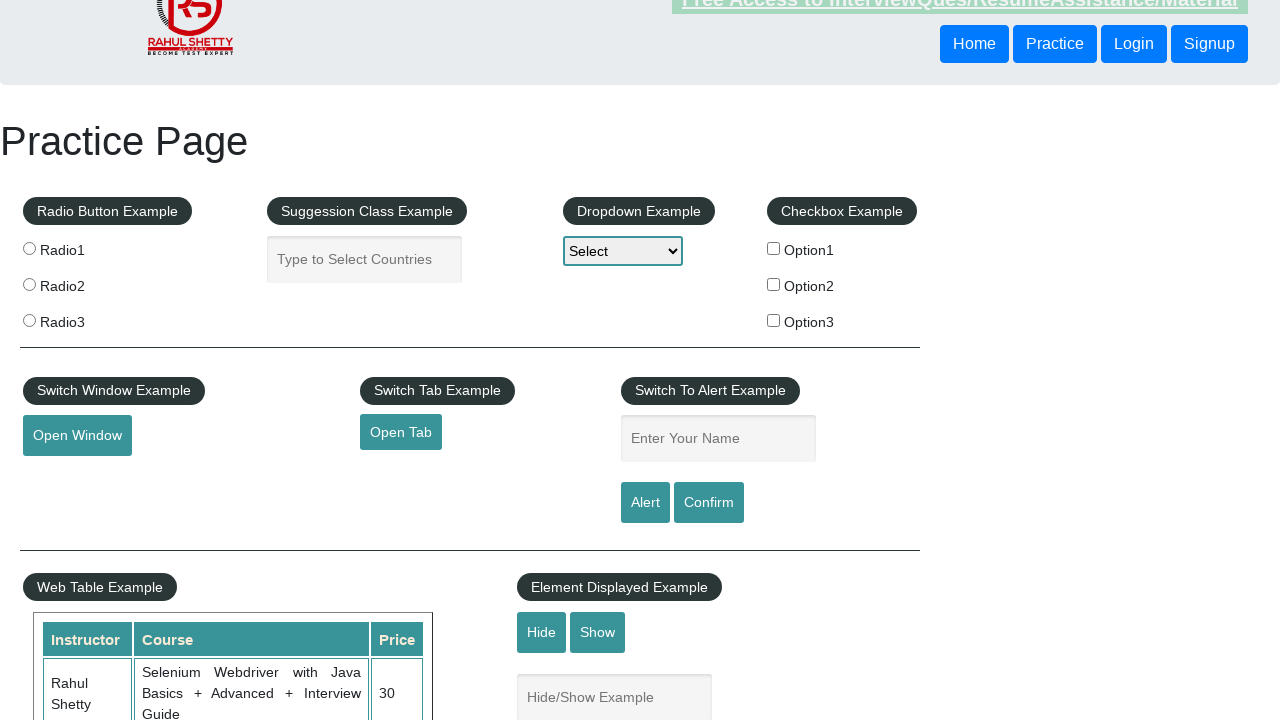

Verified that show-hide element is visible again
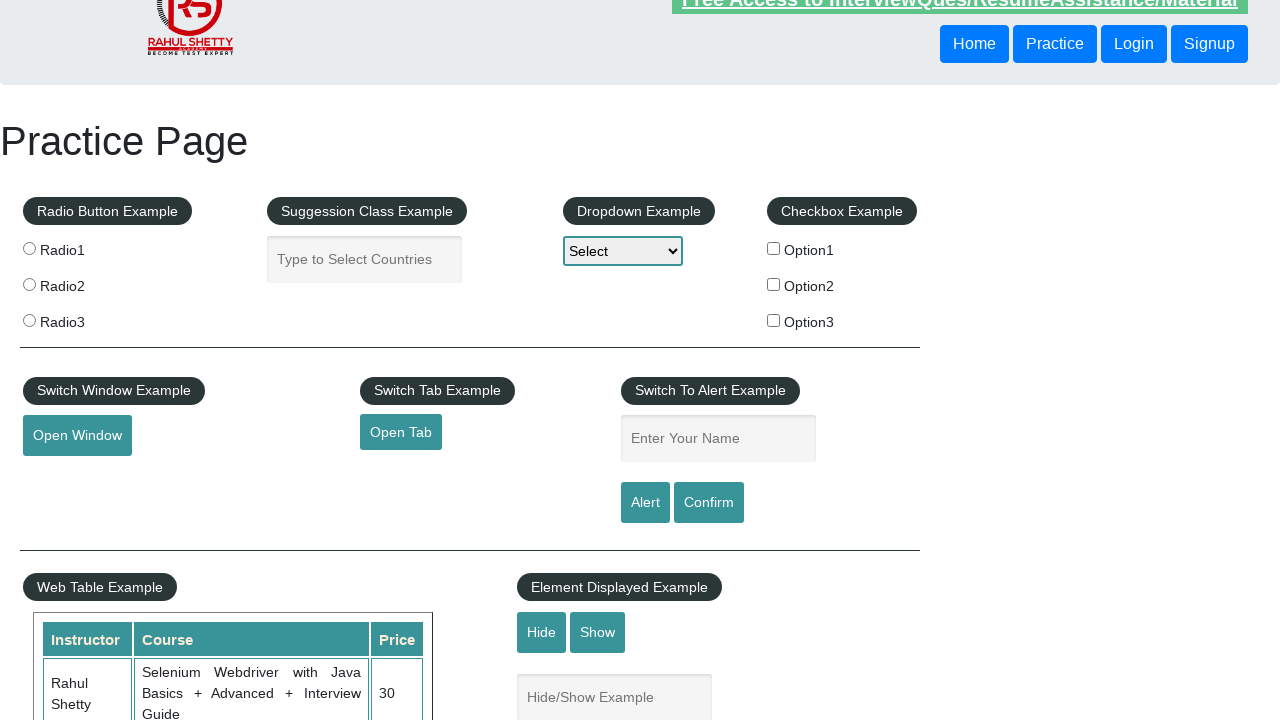

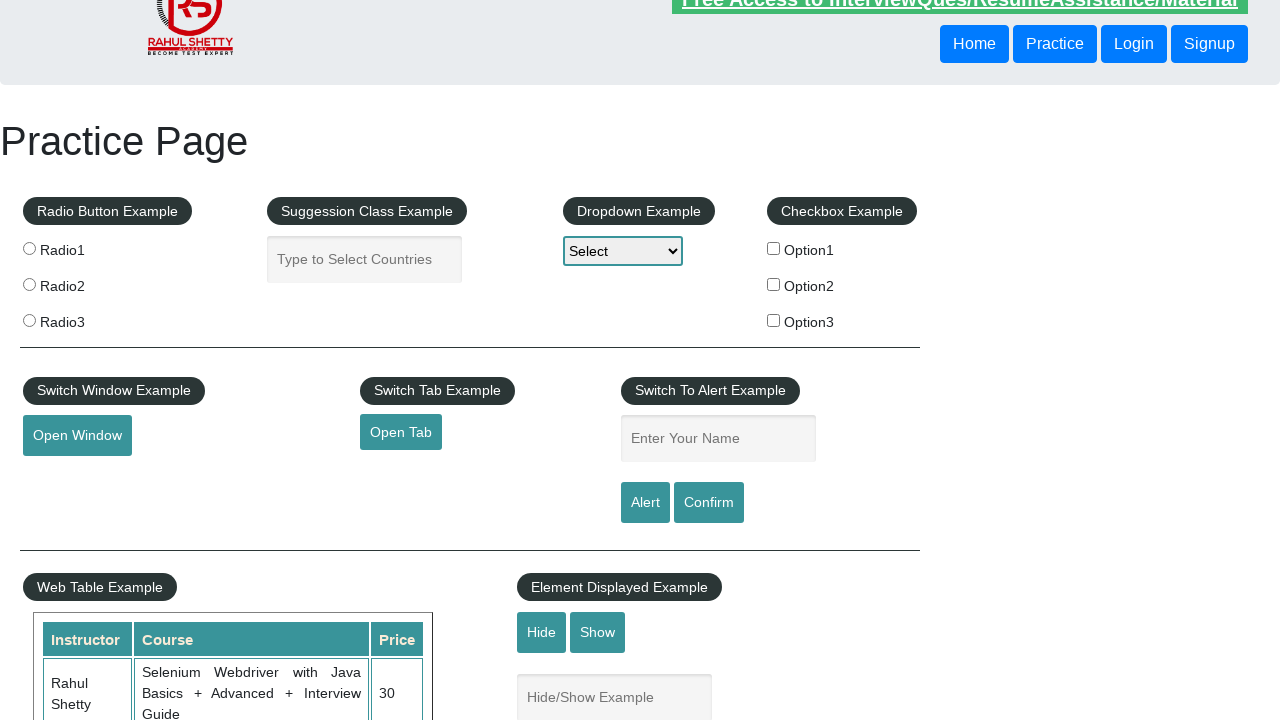